Tests iframe interaction by switching to iframe, clearing and filling text in a WYSIWYG editor, then switching back to verify header is displayed

Starting URL: https://loopcamp.vercel.app/iframe.html

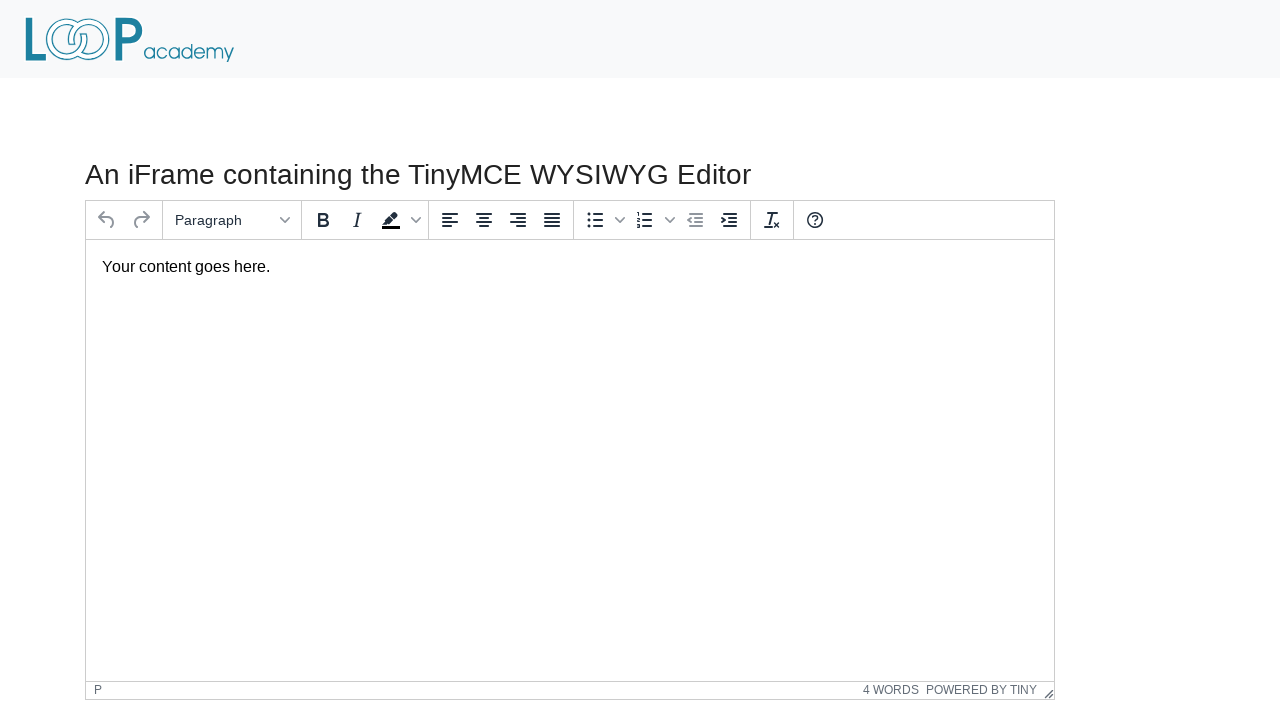

Located iframe element with ID 'mce_0_ifr'
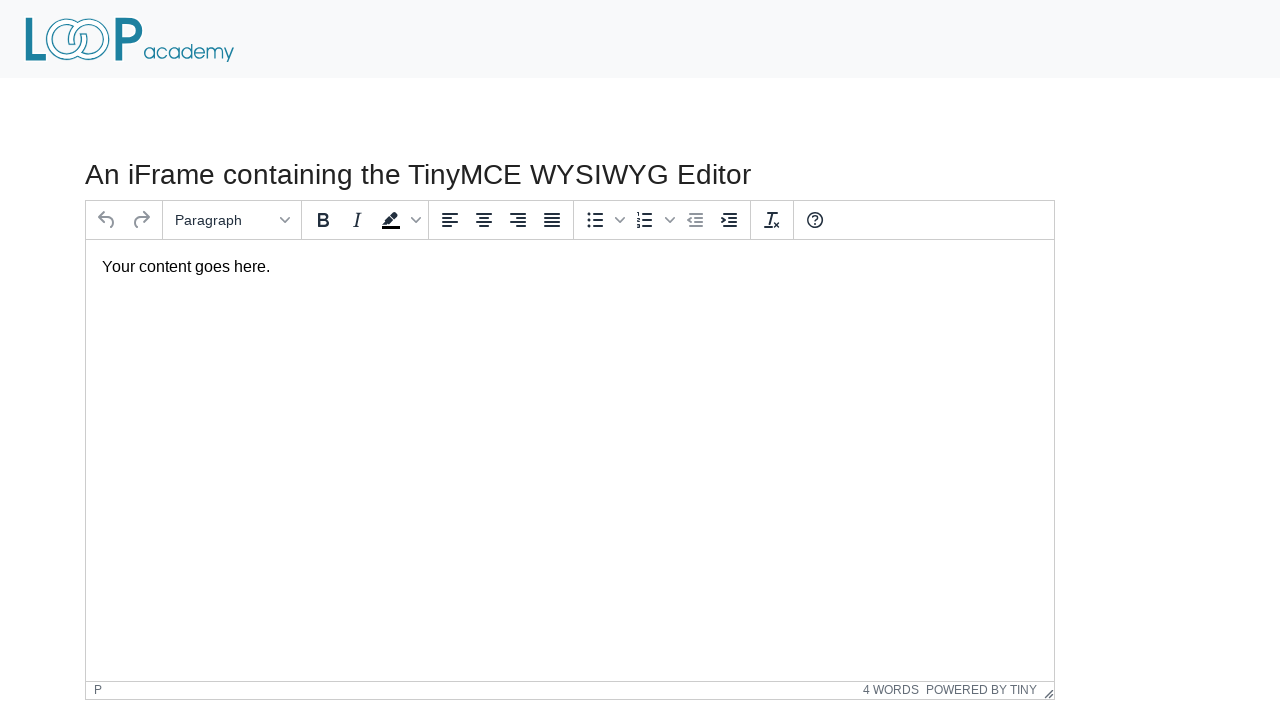

Located textbox element with ID 'tinymce' inside iframe
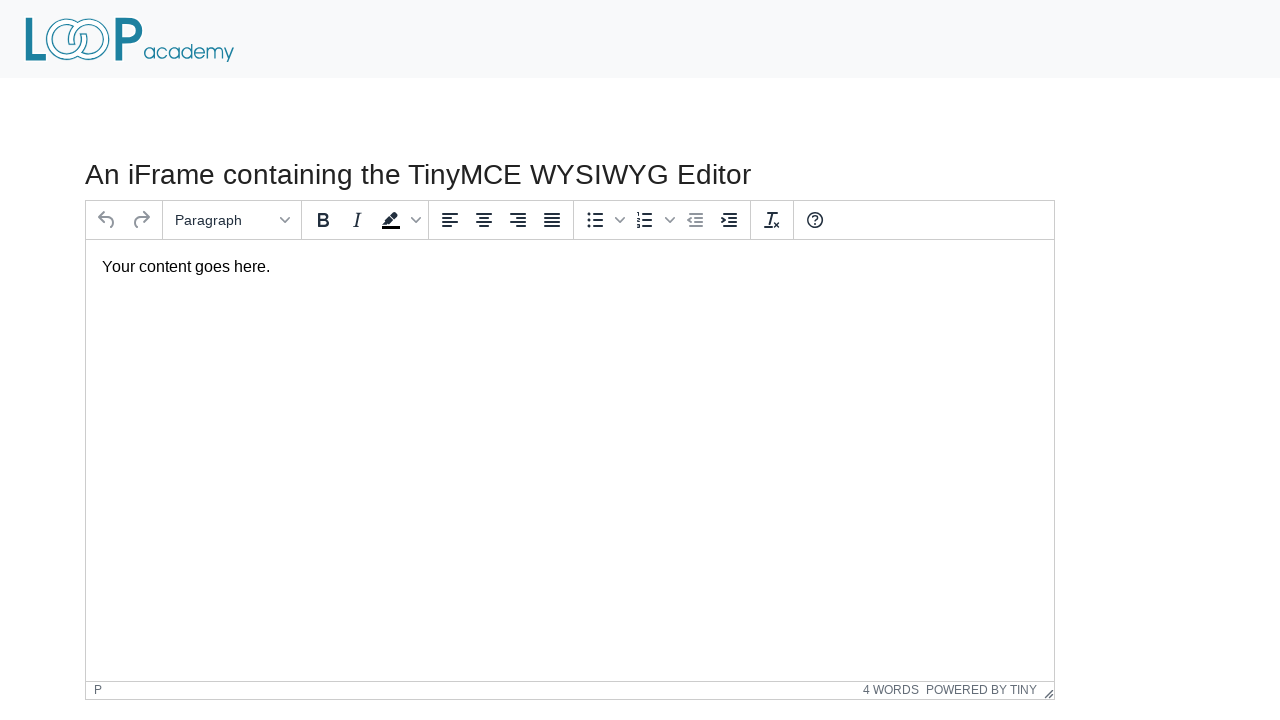

Clicked on the WYSIWYG editor textbox at (570, 267) on iframe#mce_0_ifr >> internal:control=enter-frame >> #tinymce
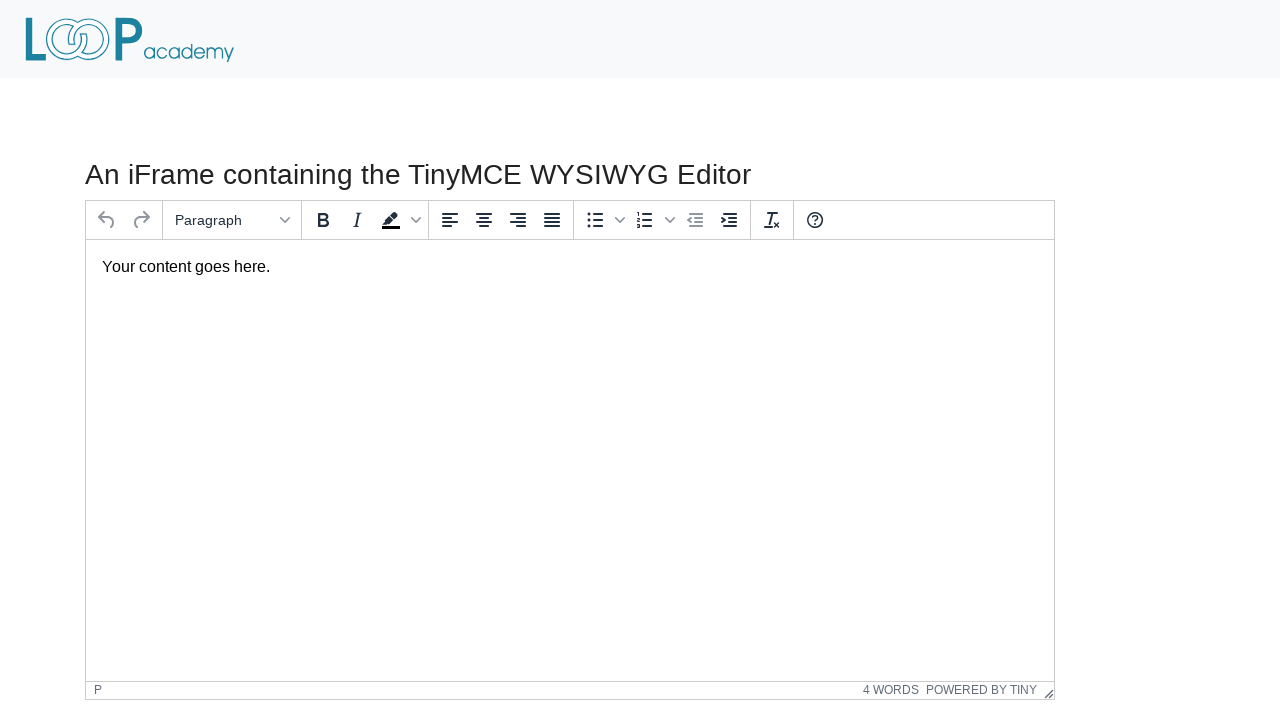

Selected all text in the editor using Ctrl+A on iframe#mce_0_ifr >> internal:control=enter-frame >> #tinymce
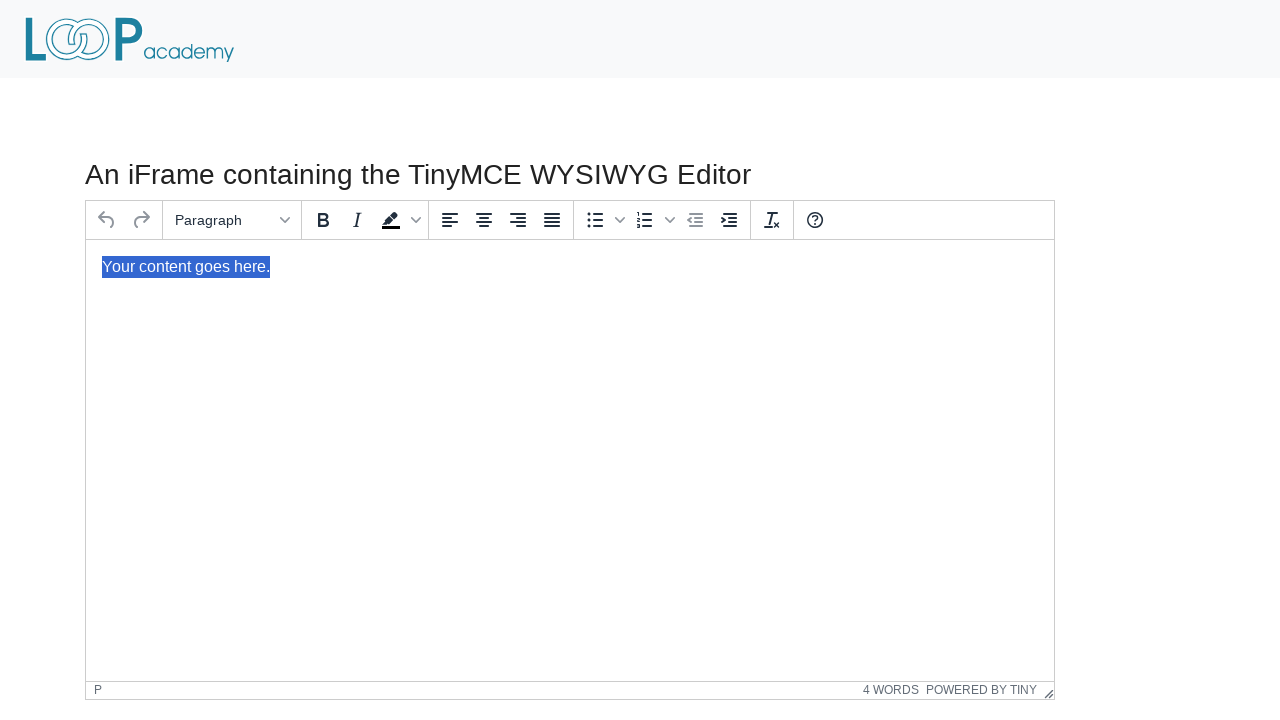

Filled textbox with 'Loop Academy' on iframe#mce_0_ifr >> internal:control=enter-frame >> #tinymce
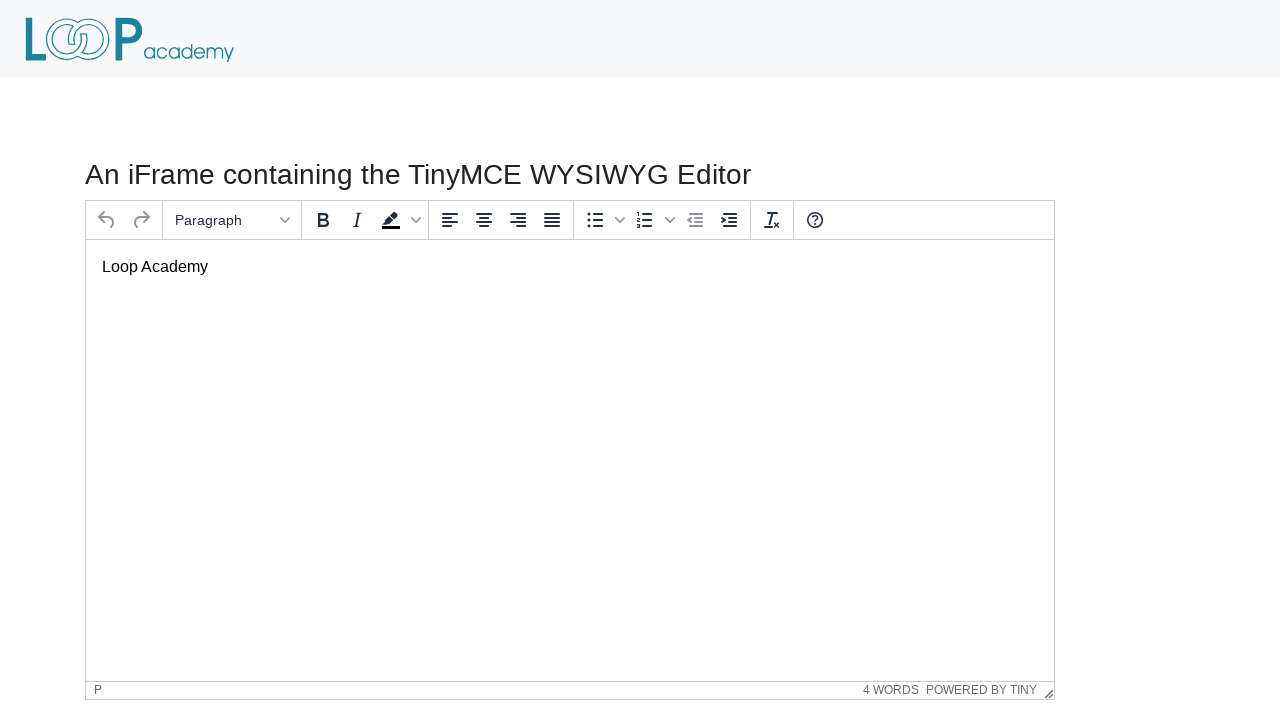

Located header element with text 'An iFrame' in main document
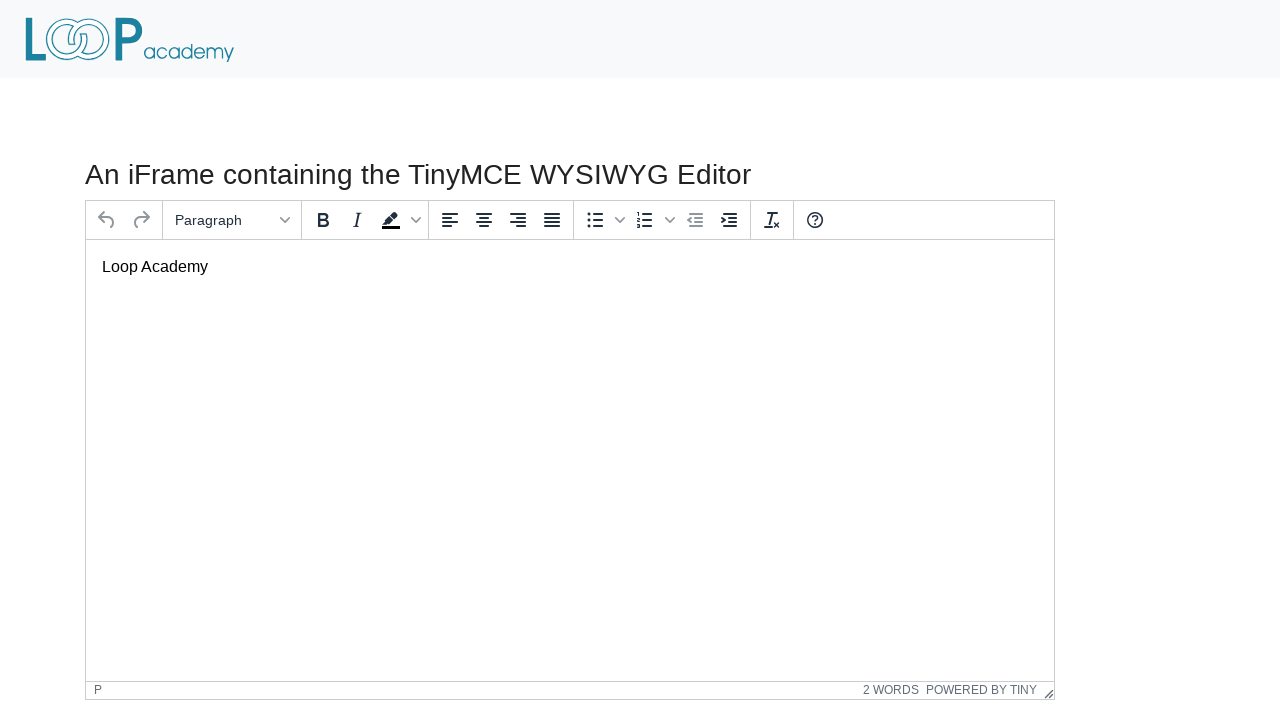

Verified header is displayed
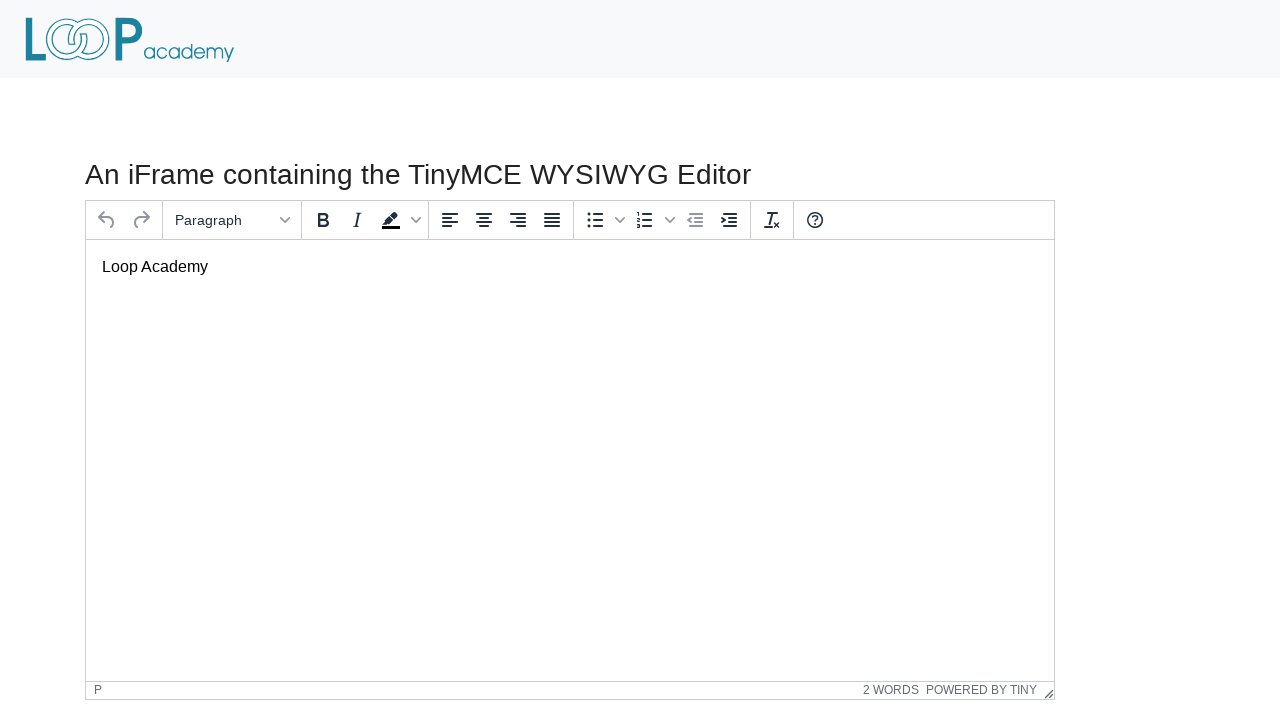

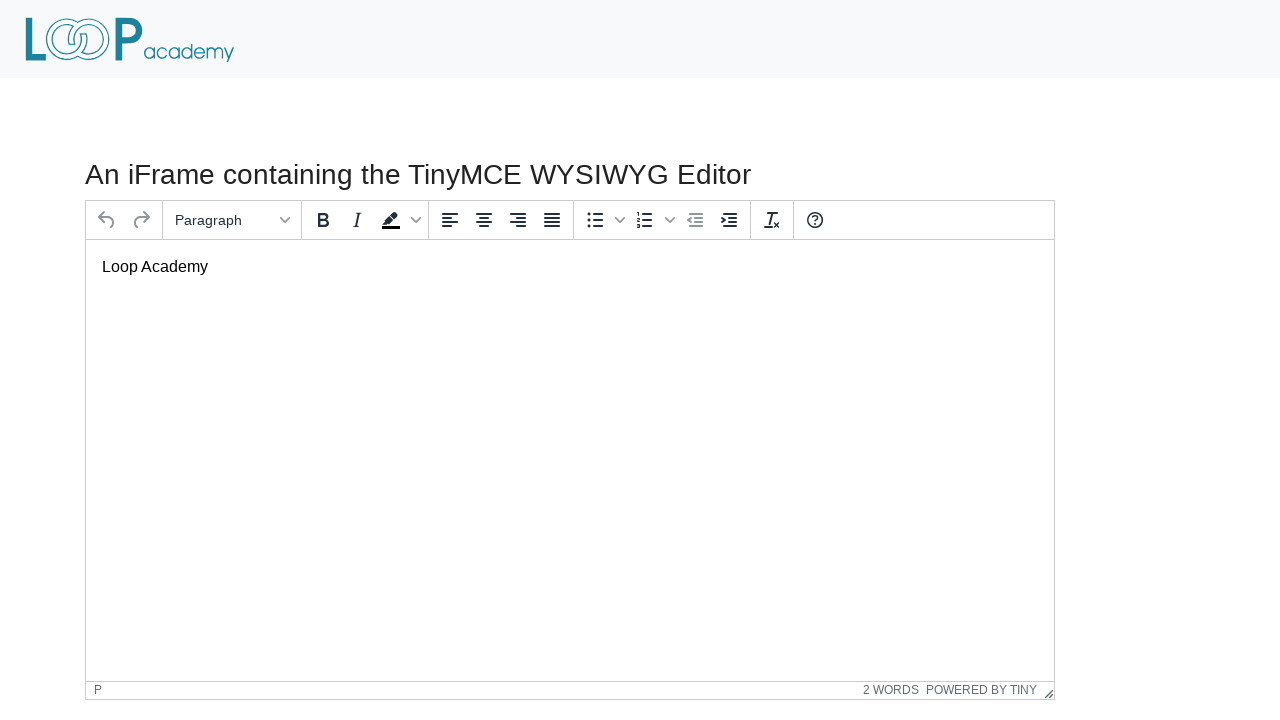